Tests mouse hover functionality by hovering over a product element on the automation exercise website

Starting URL: https://www.automationexercise.com/

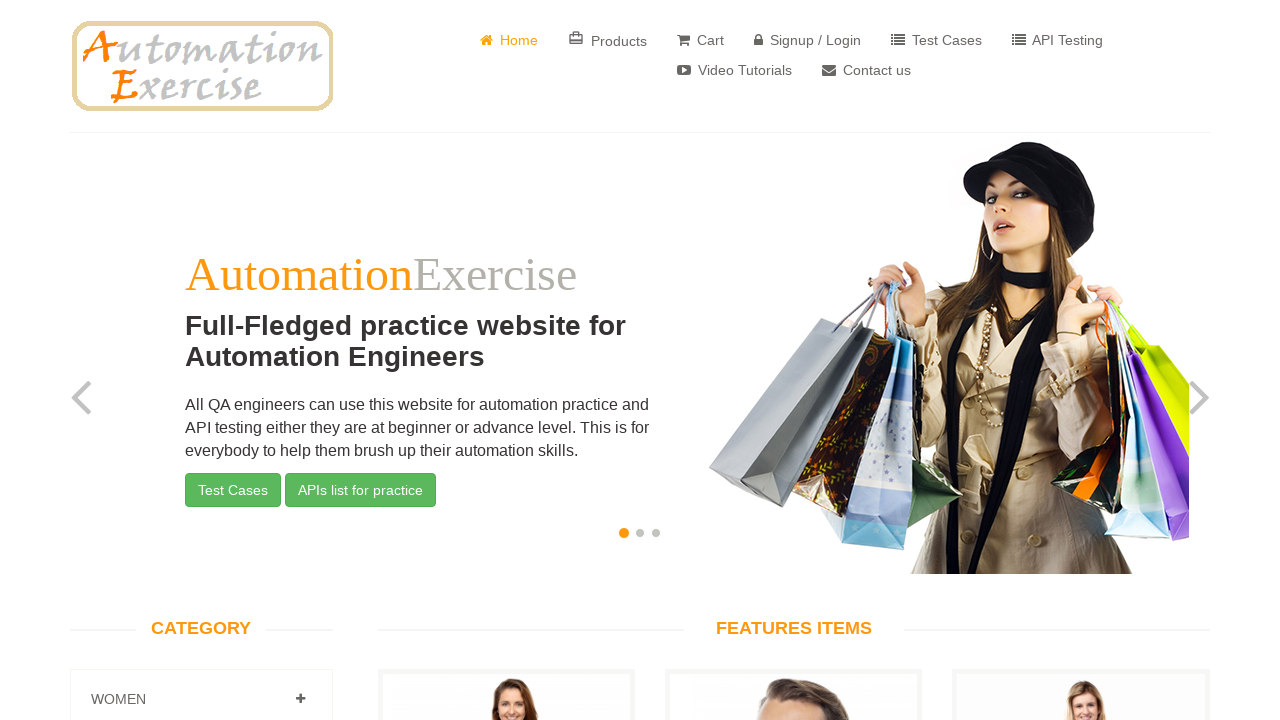

Hovered over the first product element at (506, 533) on (//div[@class='single-products'])[1]
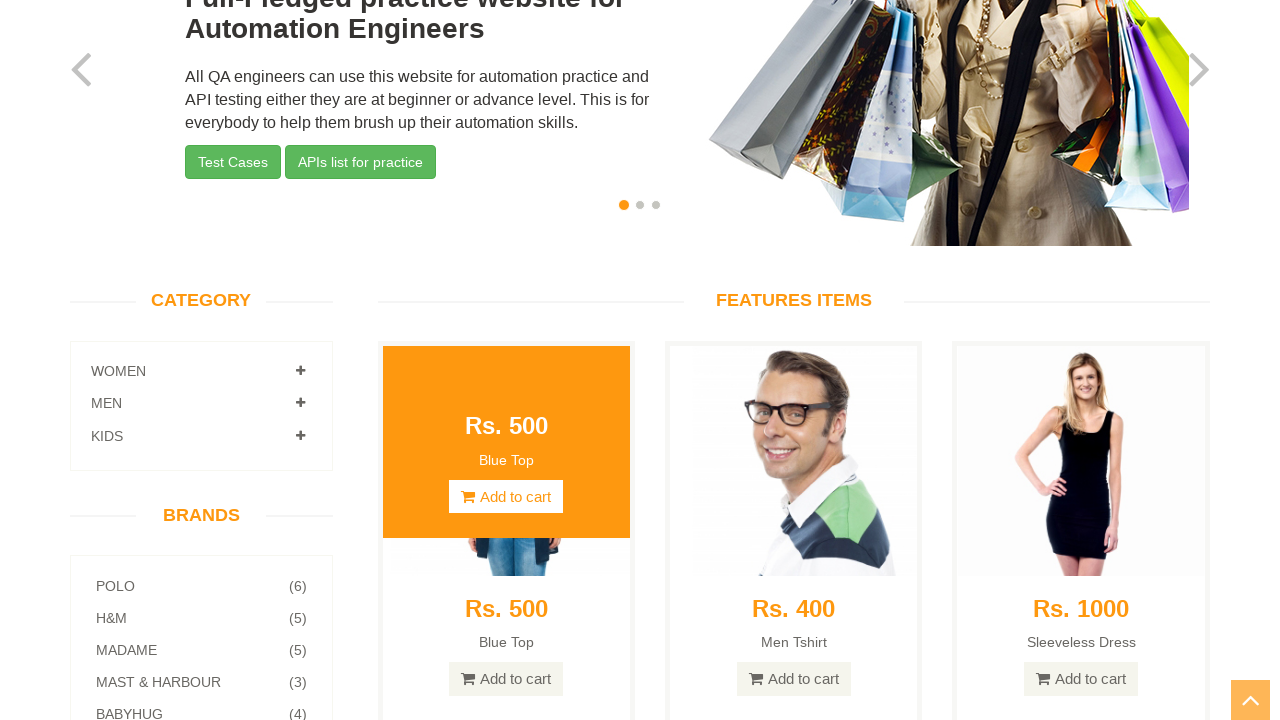

Waited for hover effect to become visible
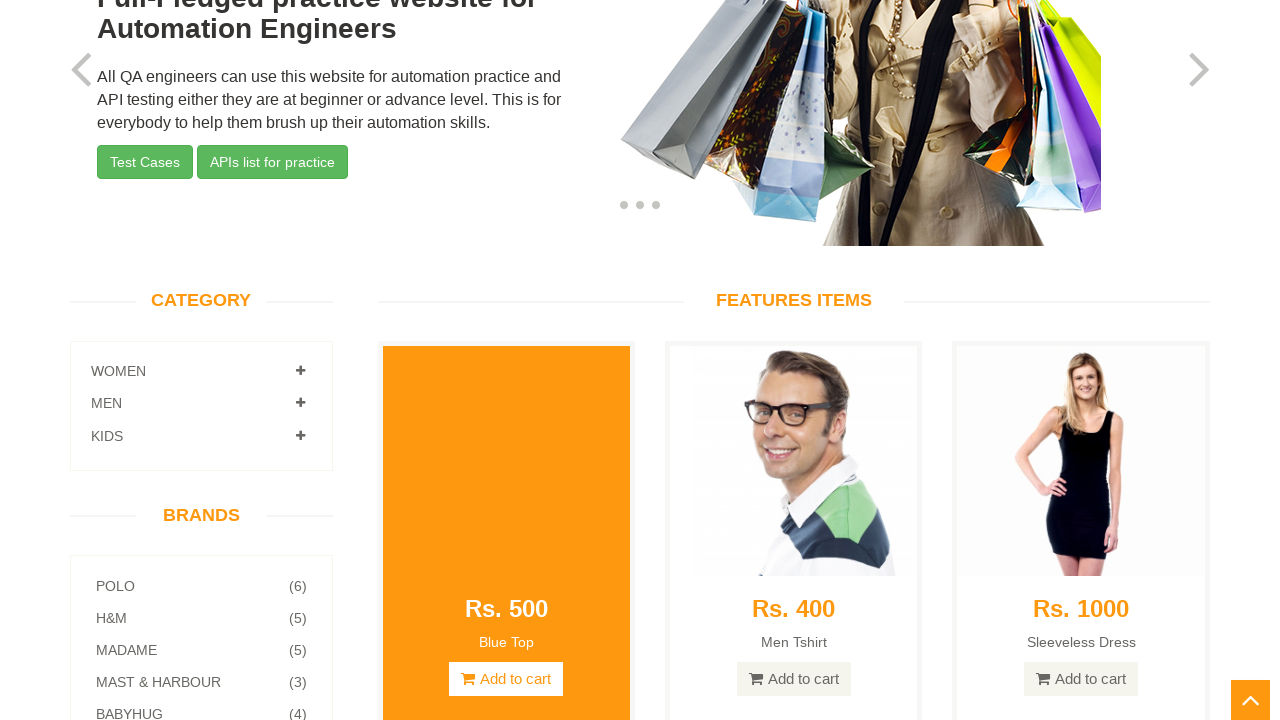

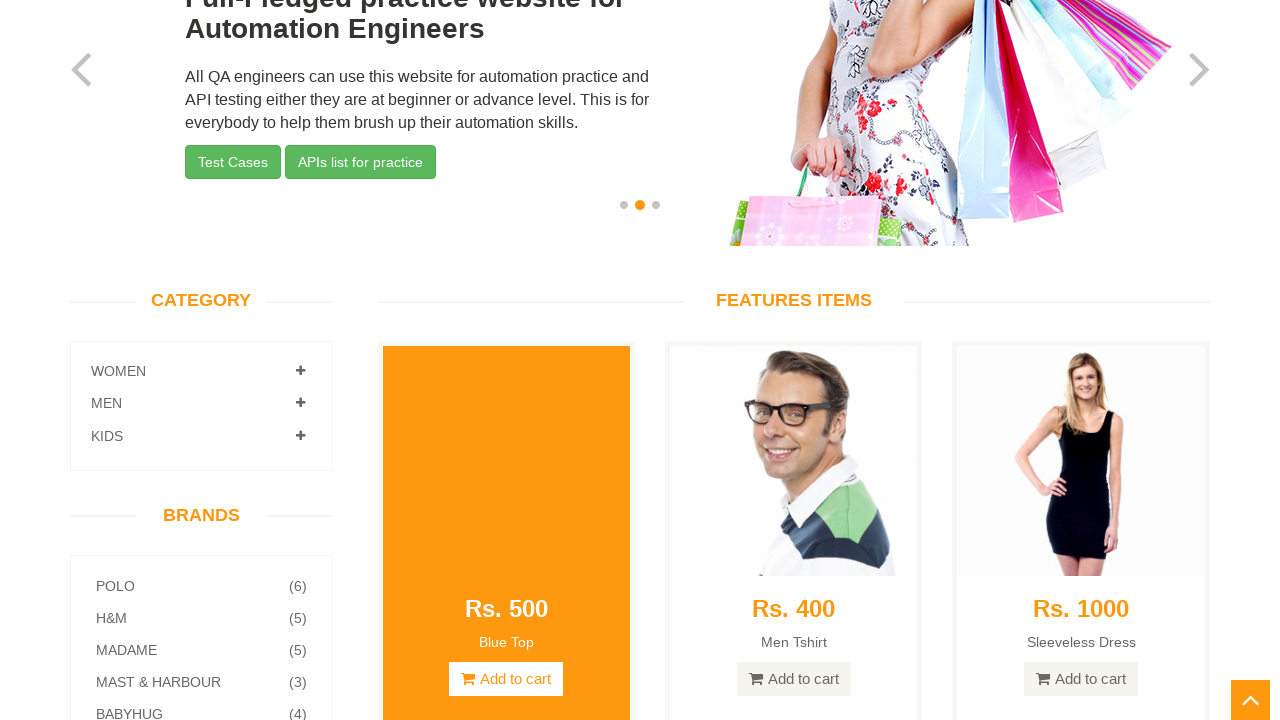